Tests the vegetable shopping practice site by searching for products containing "ca", finding and adding "Cashews" to cart, then clicking the cart icon to view the cart.

Starting URL: https://rahulshettyacademy.com/seleniumPractise/#/

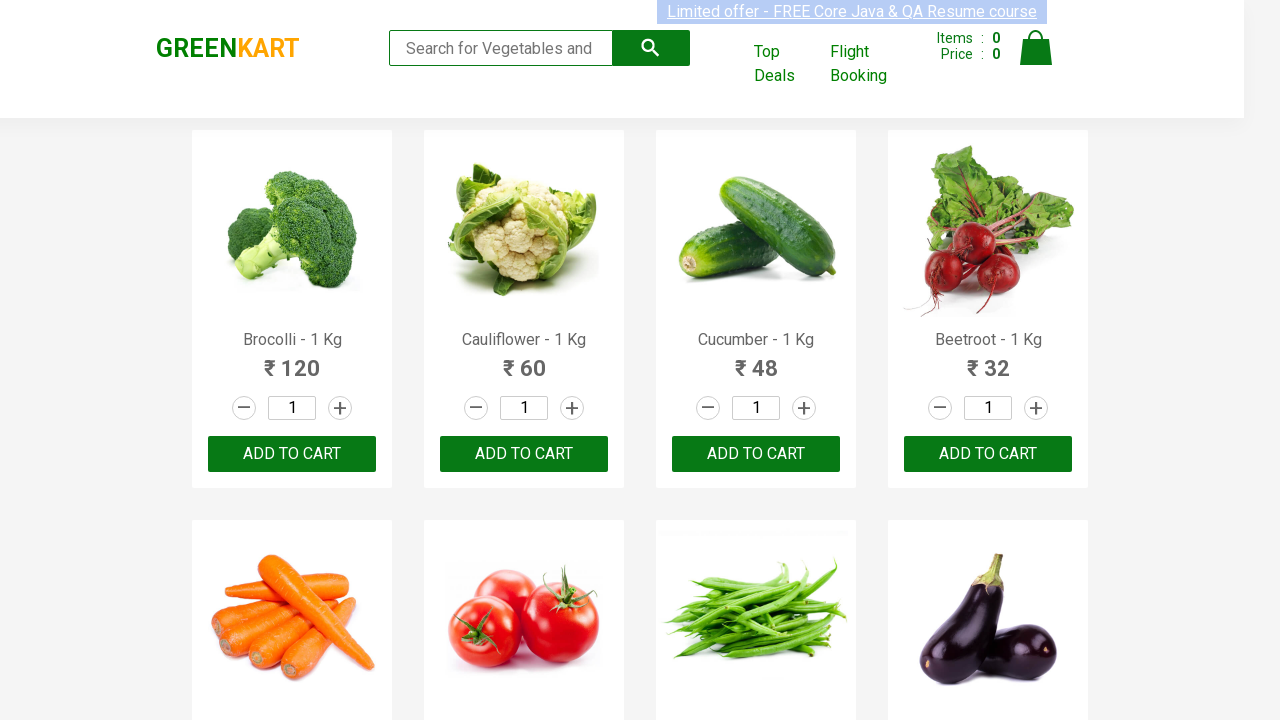

Filled search box with 'ca' to find vegetables on .search-keyword
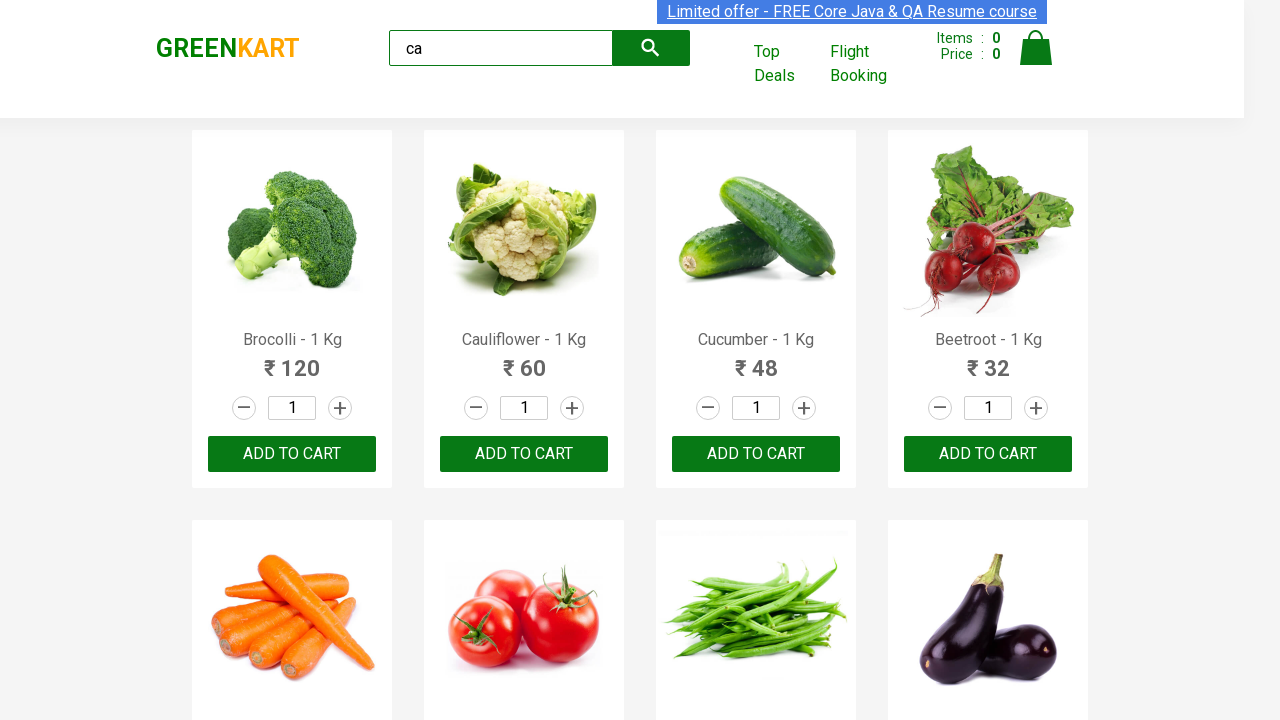

Waited for search results to load
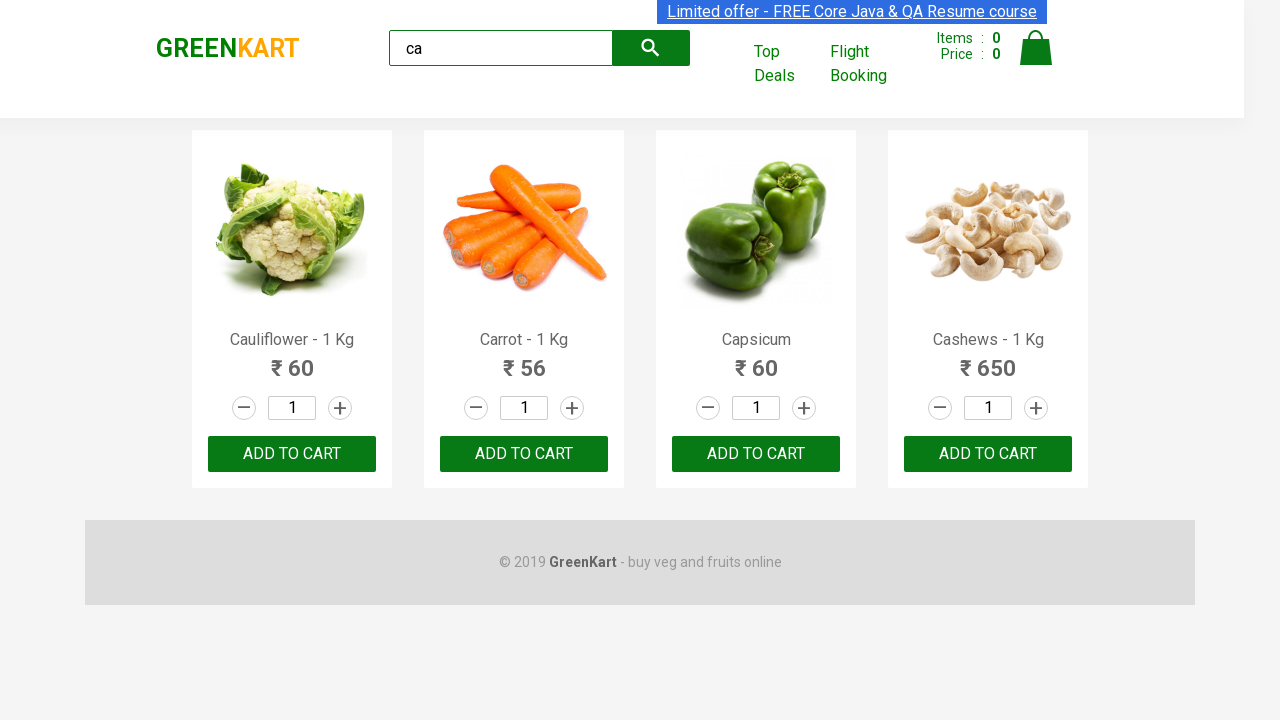

Located all product elements
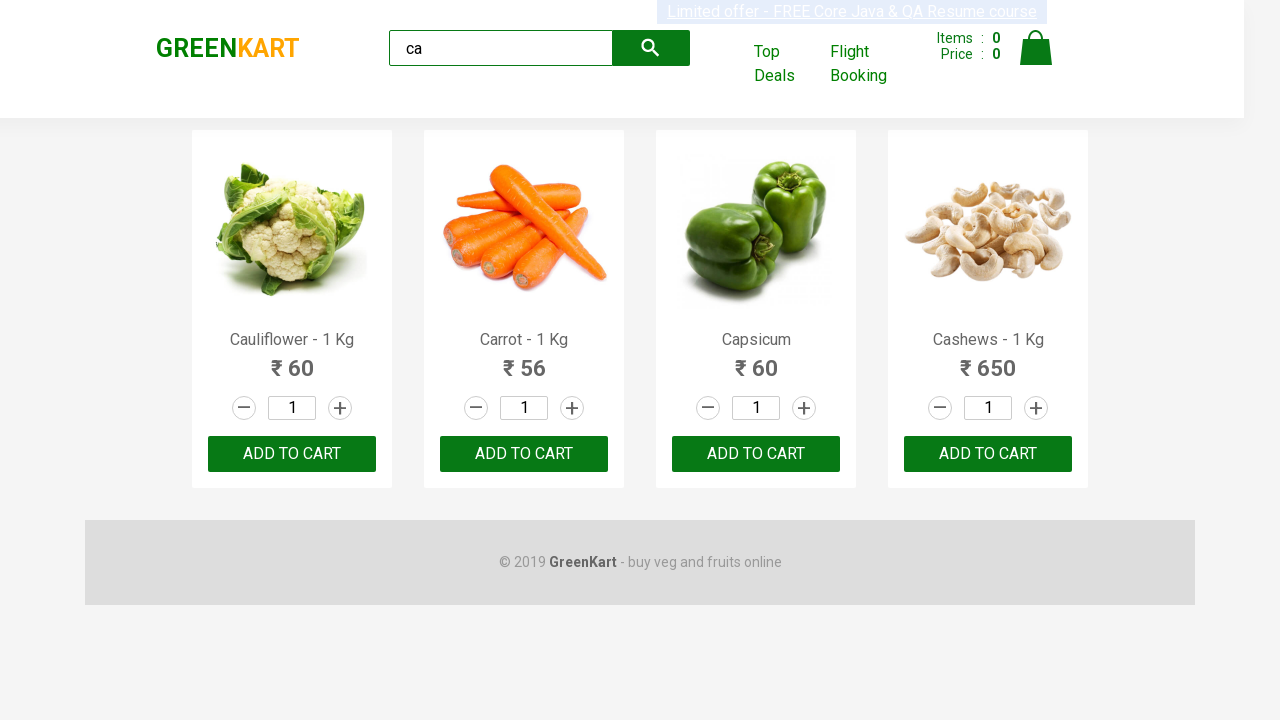

Retrieved product name: Cauliflower - 1 Kg
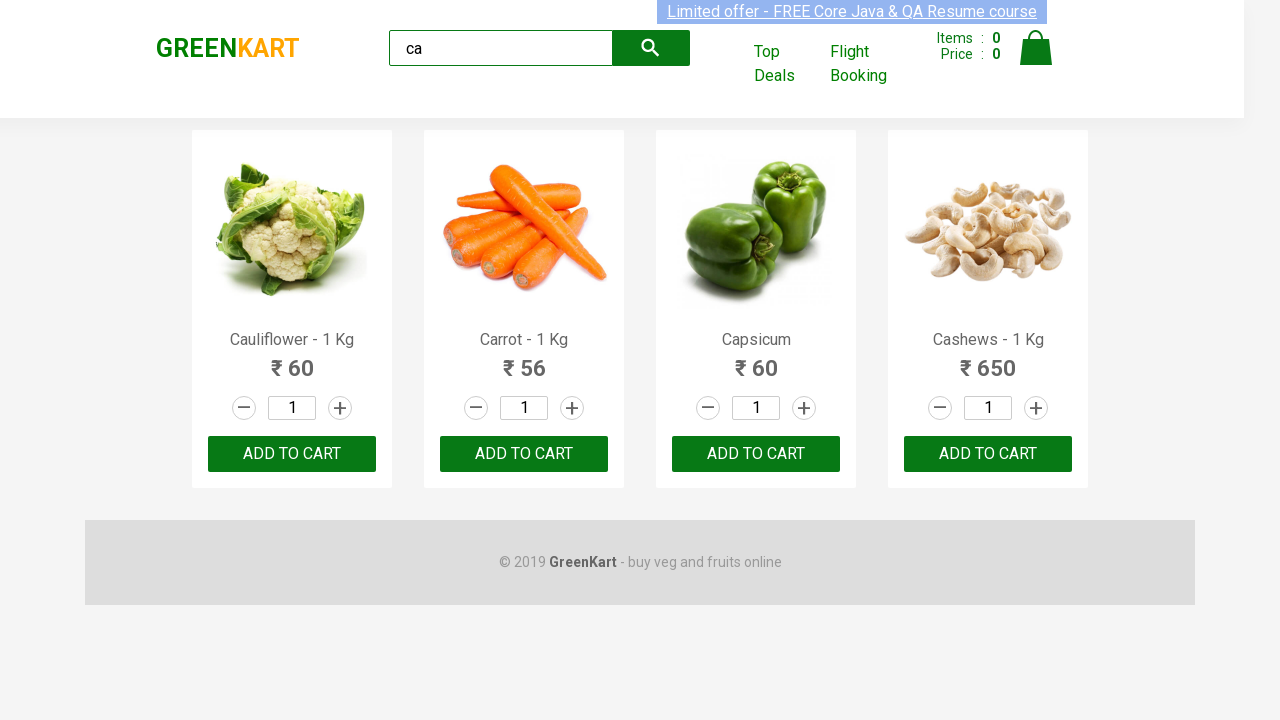

Retrieved product name: Carrot - 1 Kg
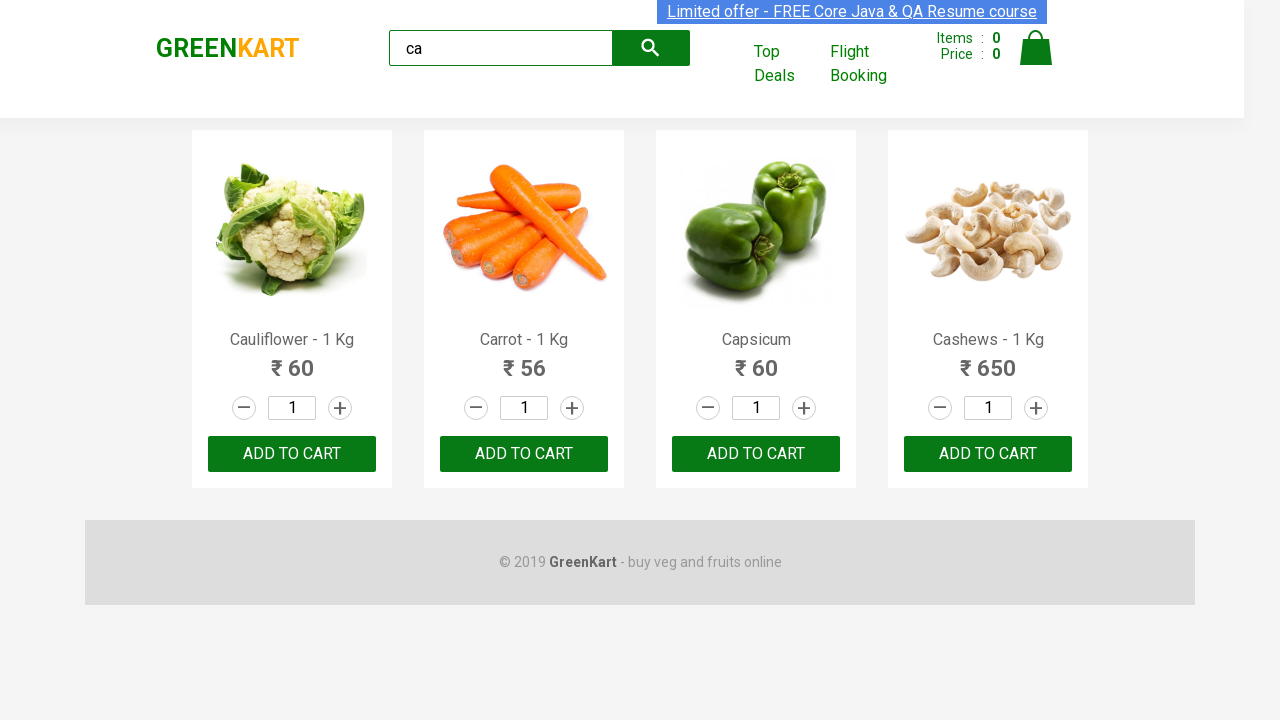

Retrieved product name: Capsicum
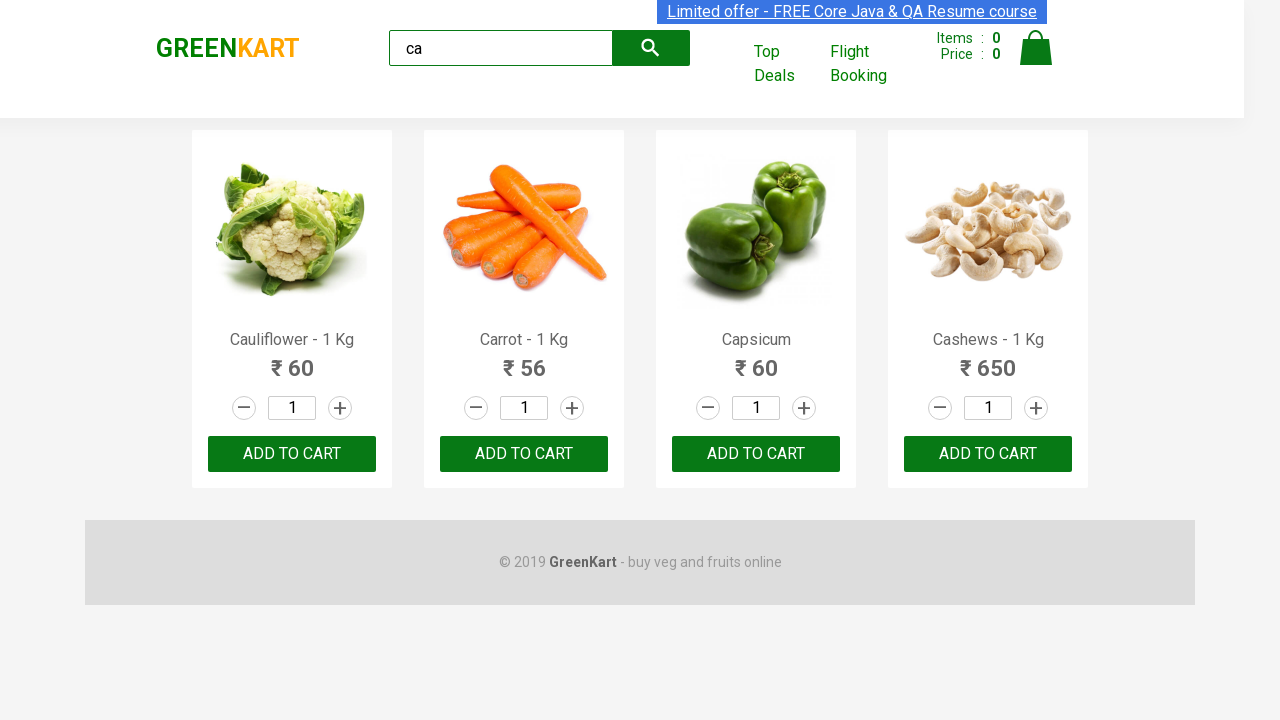

Retrieved product name: Cashews - 1 Kg
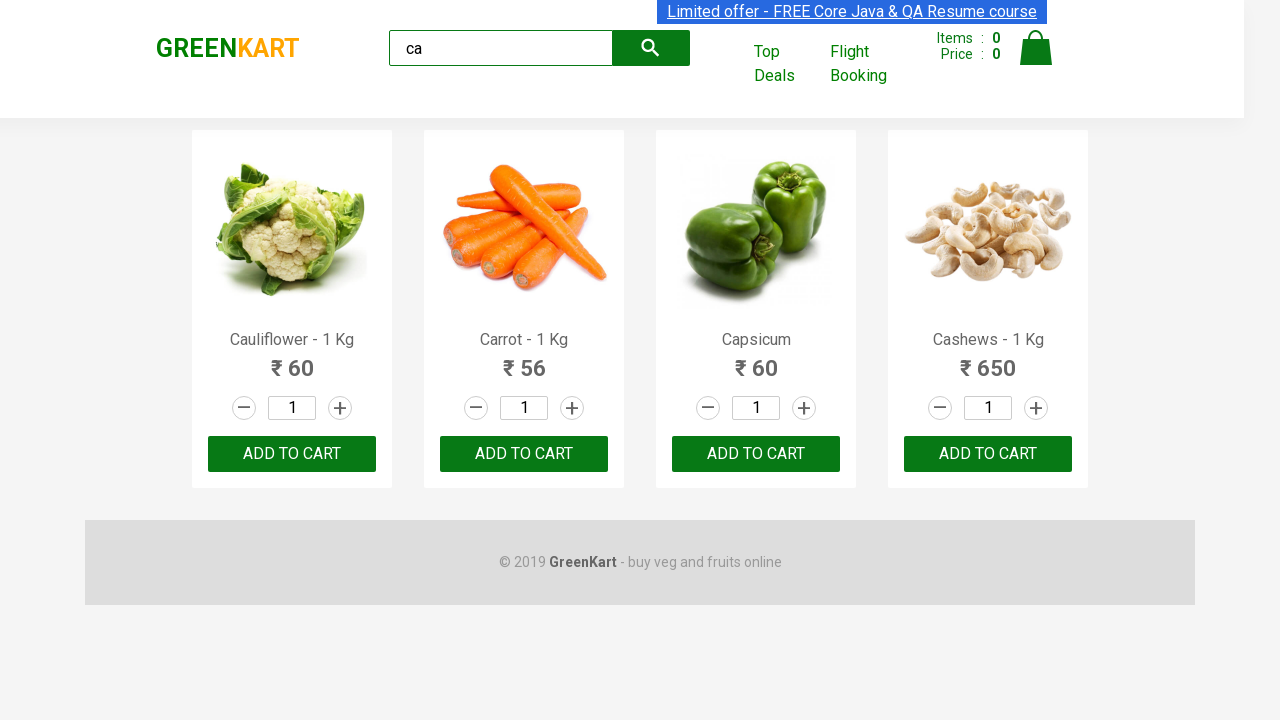

Found and clicked 'Add to Cart' button for Cashews at (988, 454) on .products .product >> nth=3 >> button
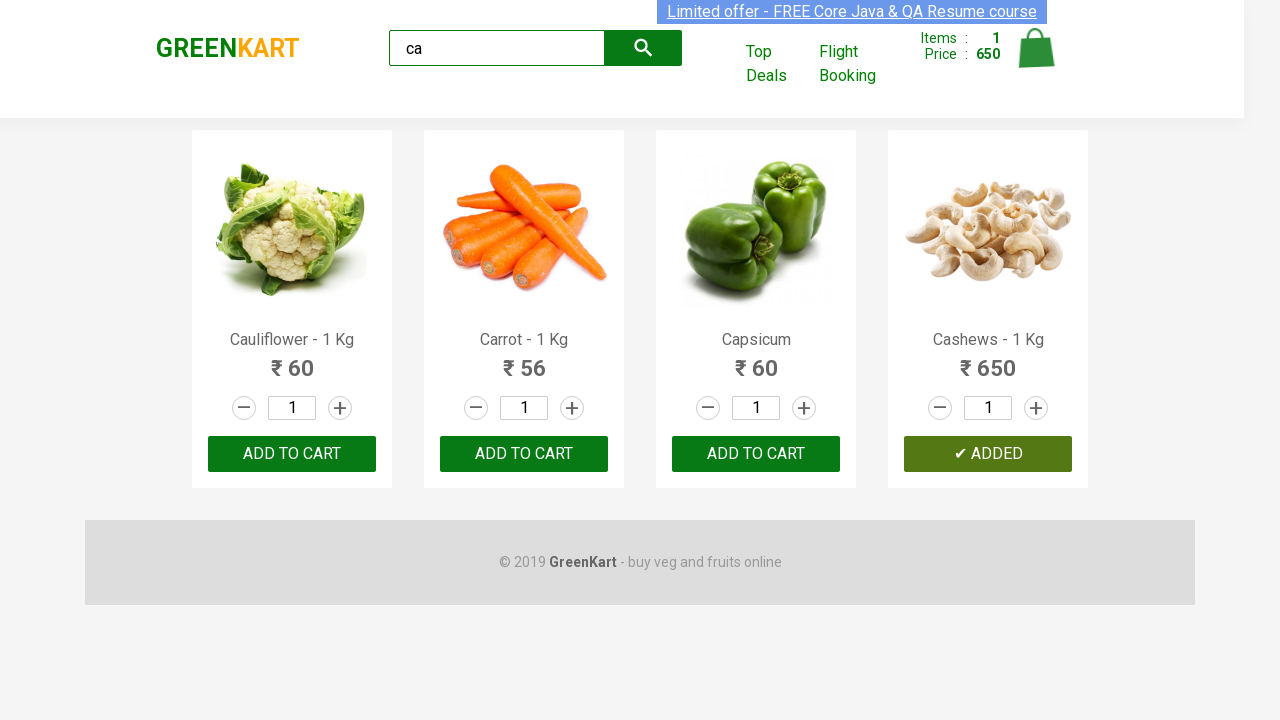

Clicked cart icon to view the shopping cart at (1036, 48) on .cart-icon > img
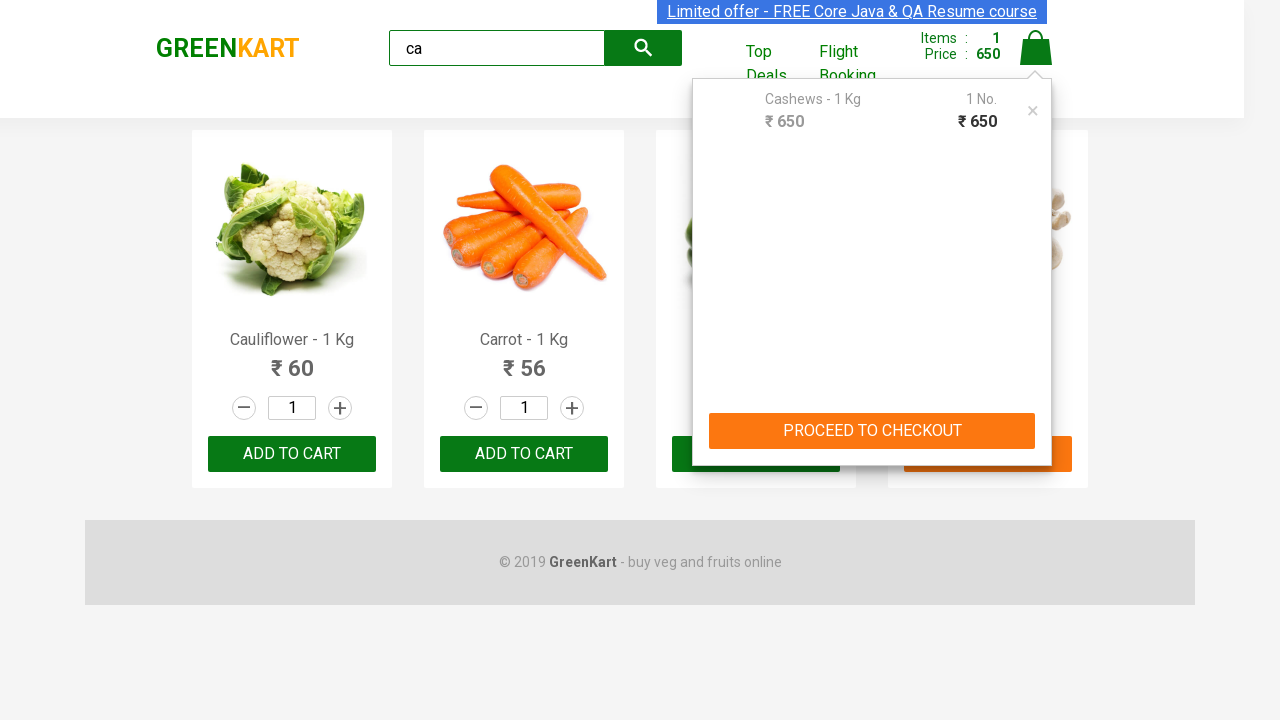

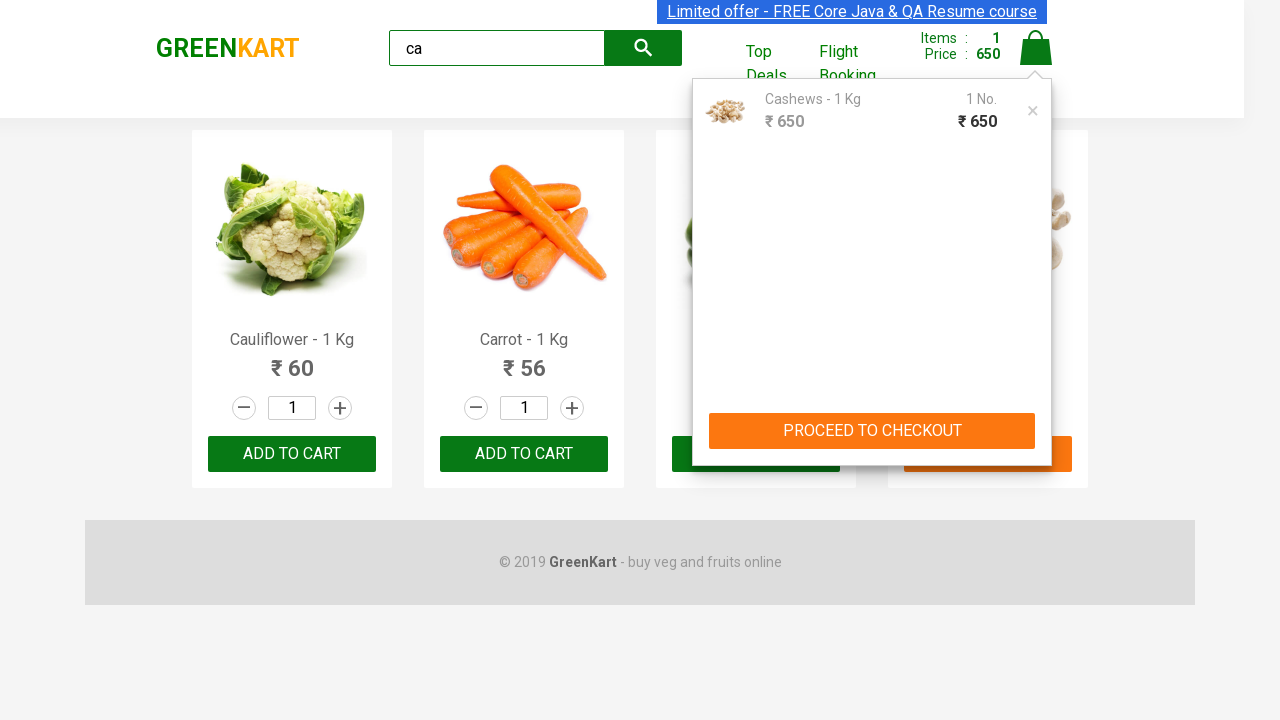